Tests the search functionality on a Russian coffee shop website by opening the search interface and entering a search query for "дрипы" (drip coffee)

Starting URL: https://shop.tastycoffee.ru/

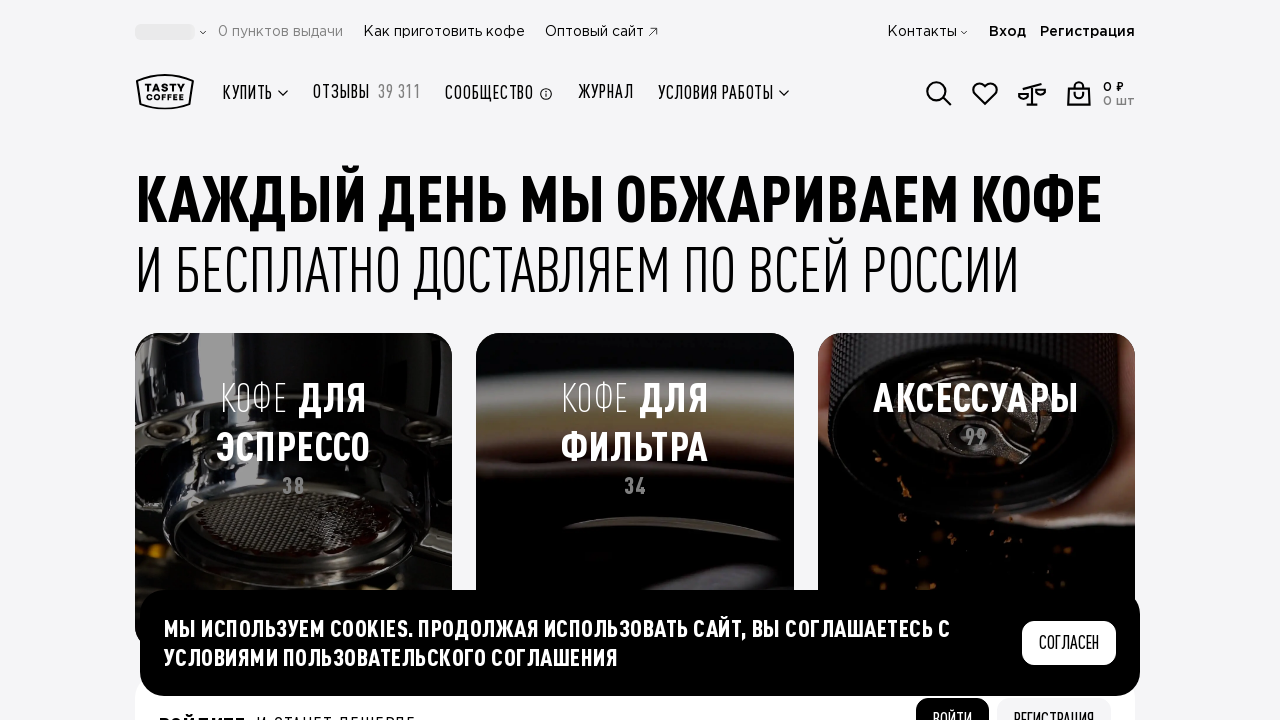

Clicked search icon/button to open search interface at (939, 94) on [class*='search'], [data-testid*='search'], button:has-text('Поиск'), .search-ic
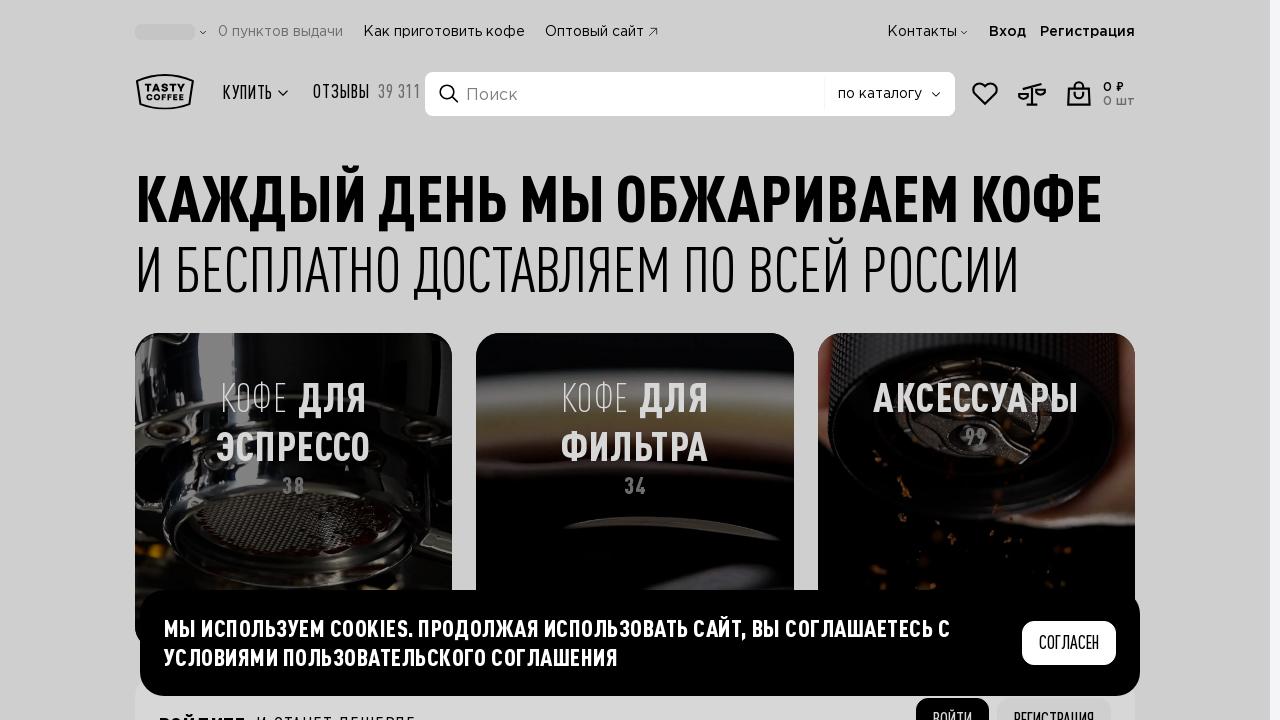

Entered search query 'дрипы' (drip coffee) on input[type='search'], input[name='search'], input[placeholder*='Поиск'], input[c
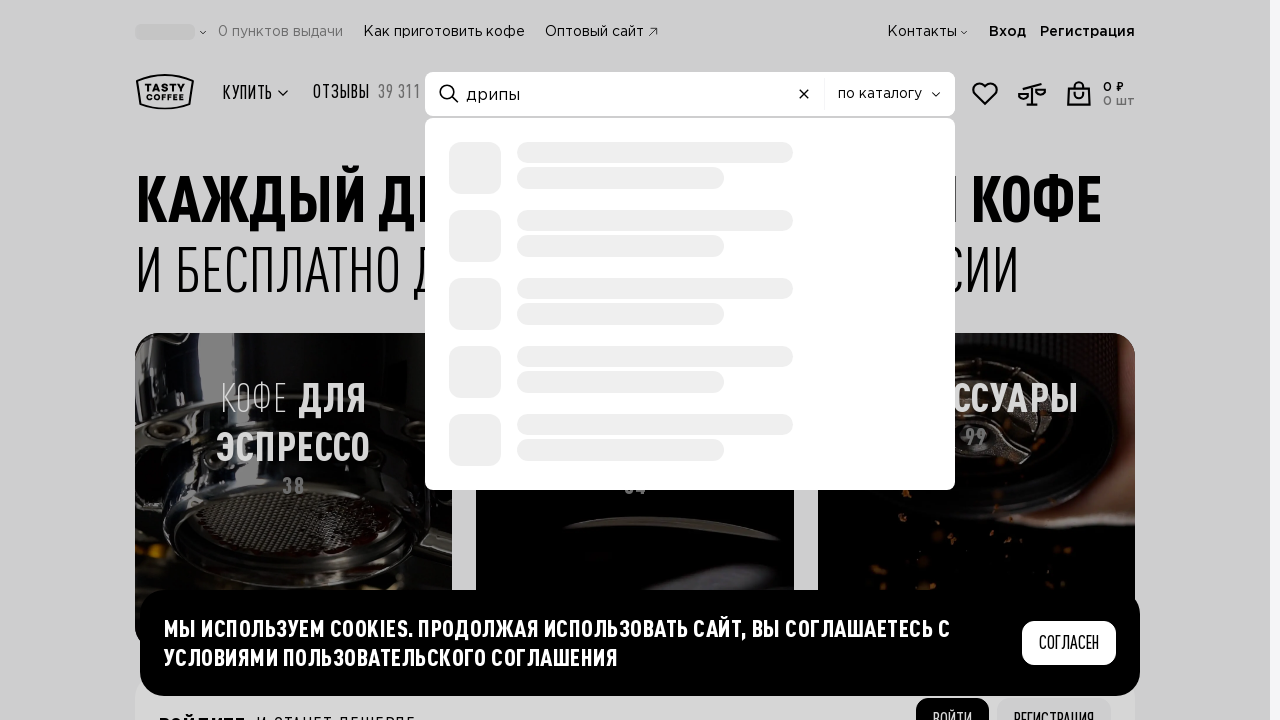

Waited for search results to load
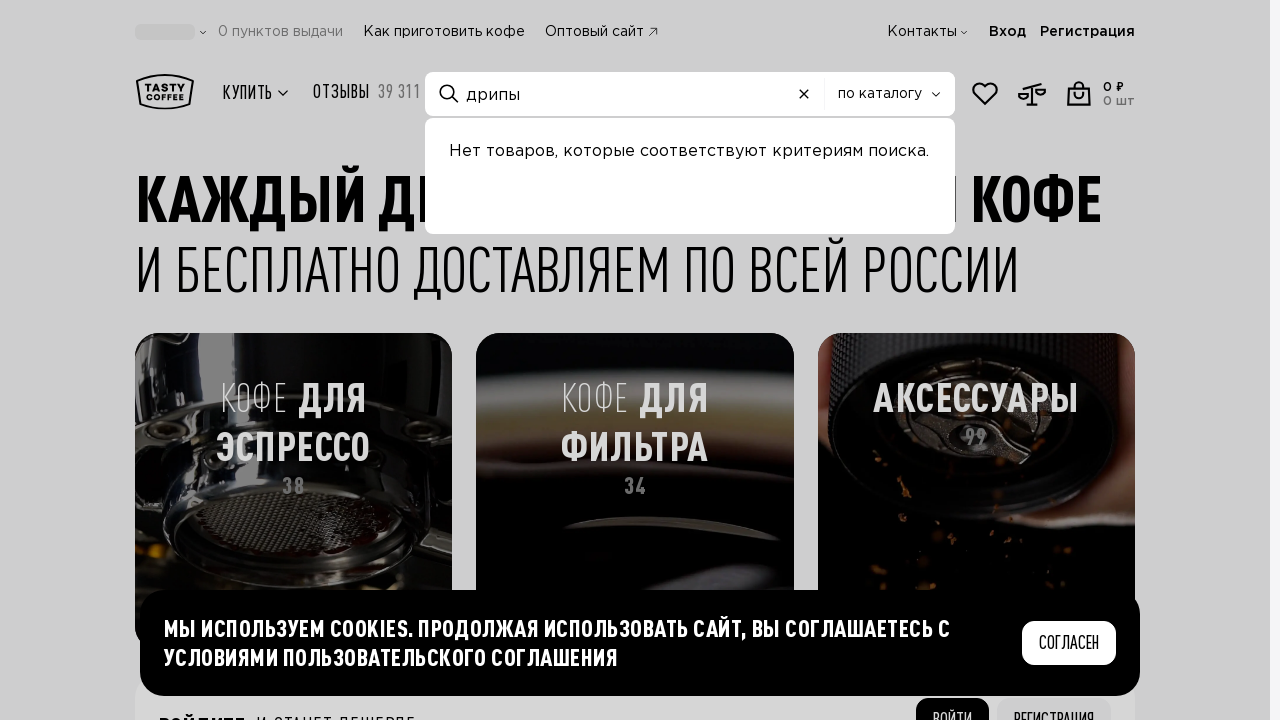

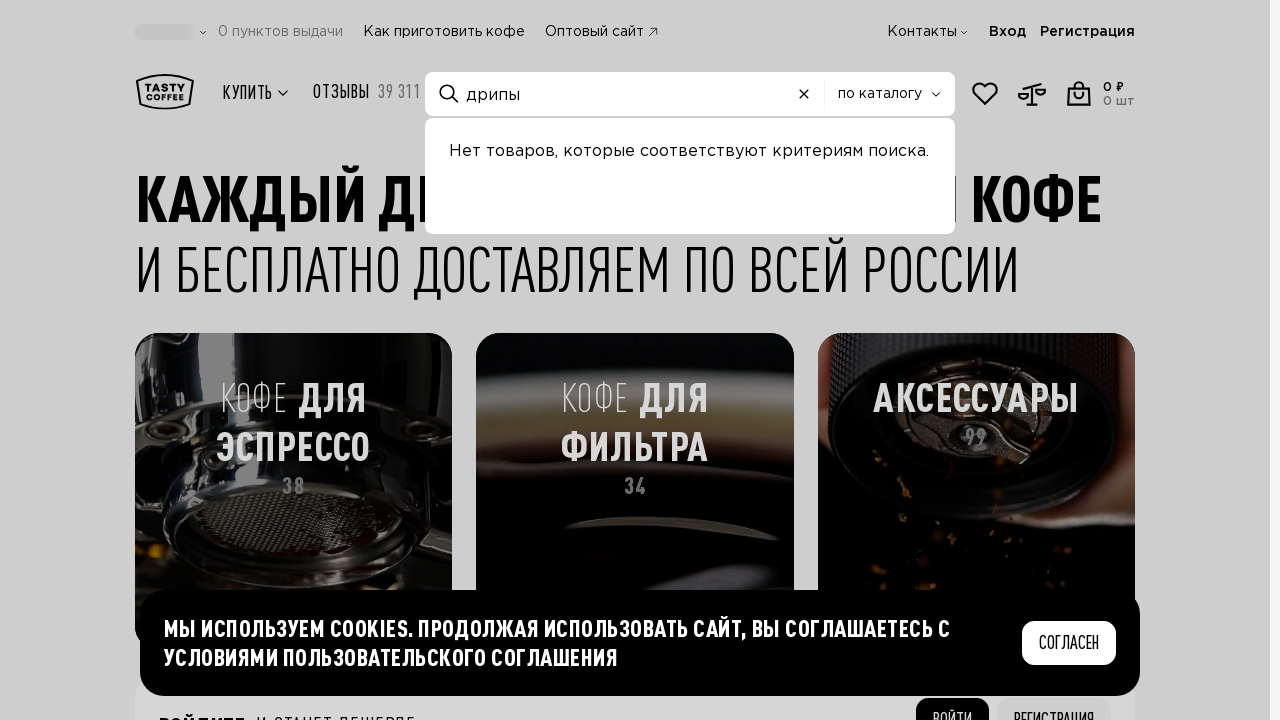